Tests the Top Esoteric list by navigating to the Top List and then to the Esoteric subcategory to verify Shakespeare language presence

Starting URL: http://99-bottles-of-beer.net/lyrics.html

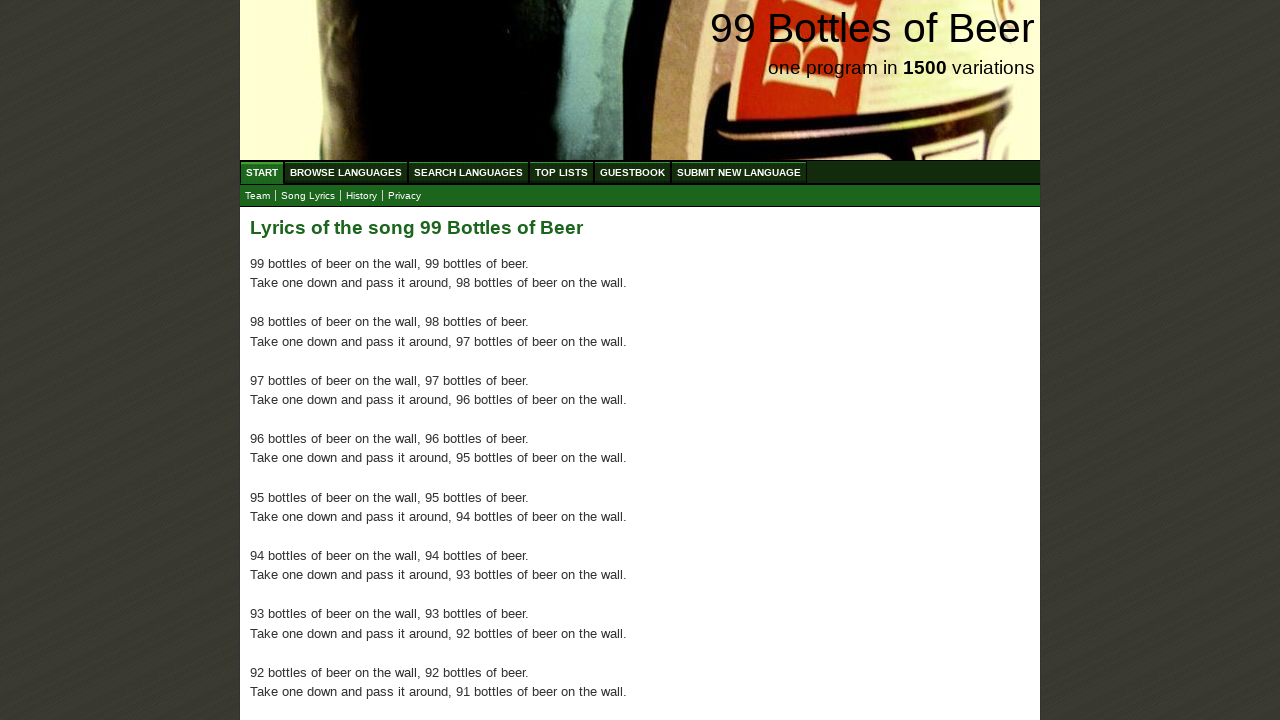

Clicked on Top List menu at (562, 172) on xpath=//ul/li/a[@href='/toplist.html']
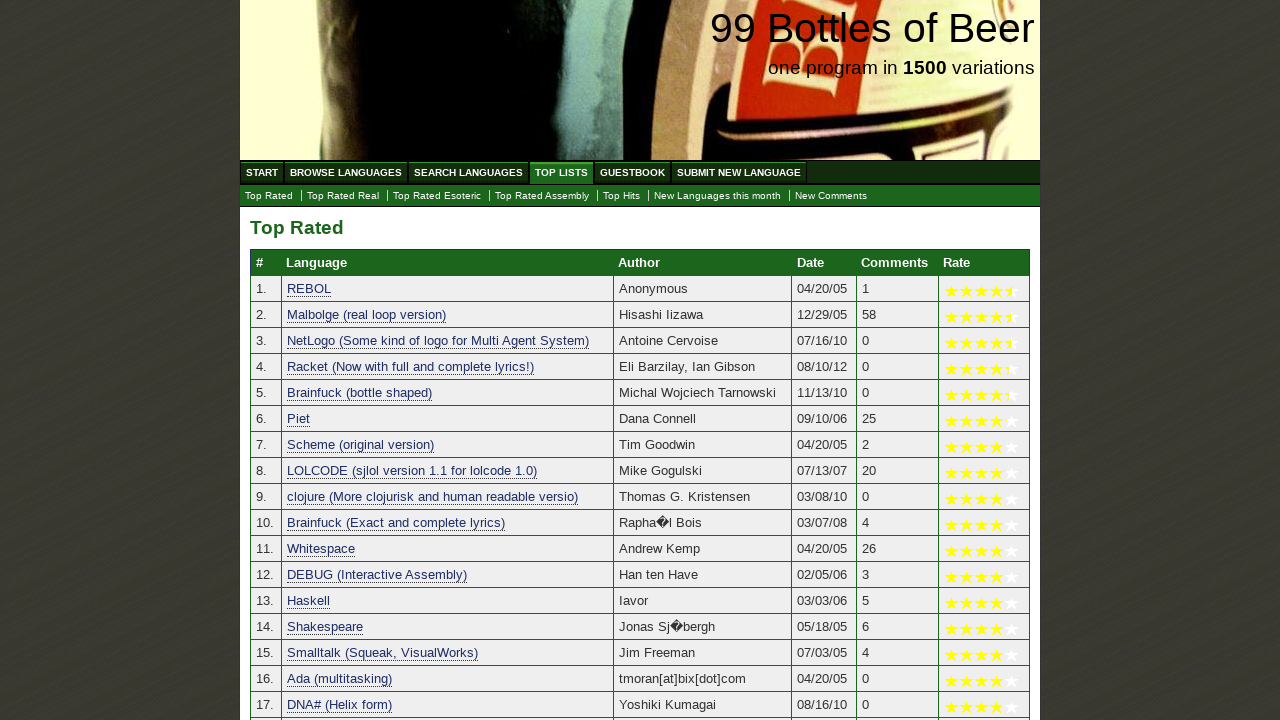

Clicked on Top Esoteric subcategory link at (437, 196) on xpath=//ul/li/a[@href='./toplist_esoteric.html']
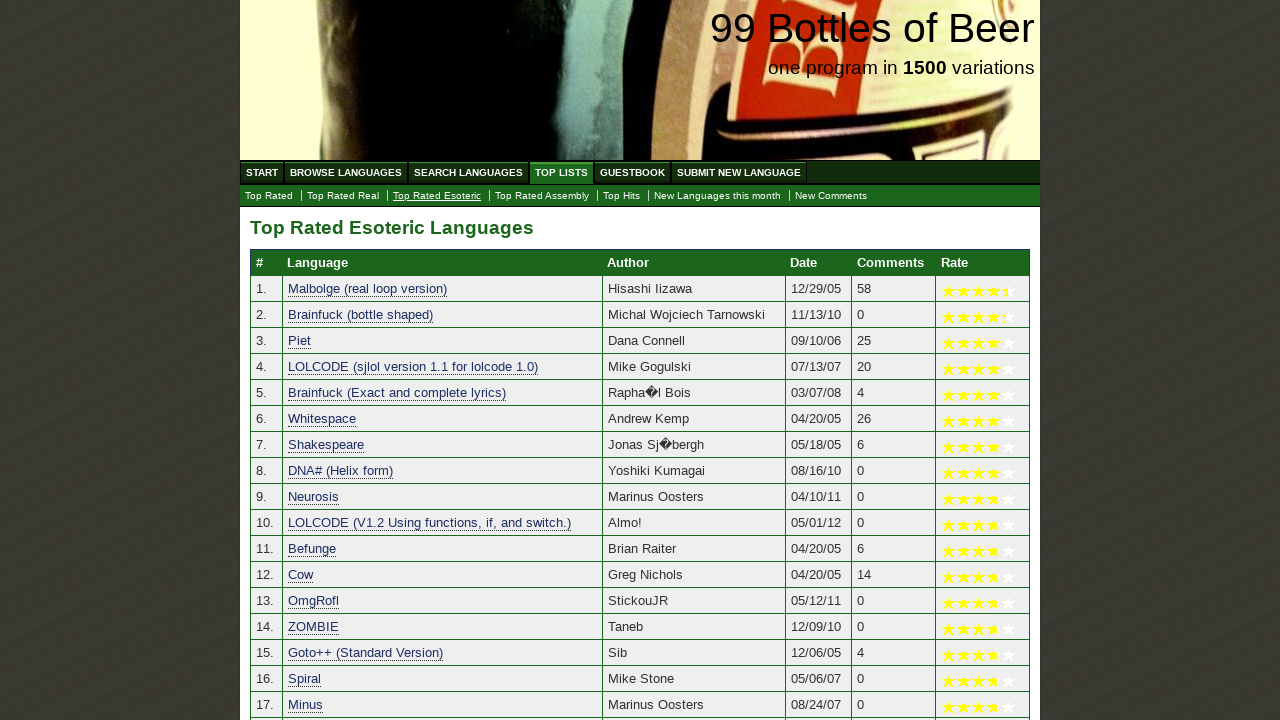

Top Esoteric list table loaded
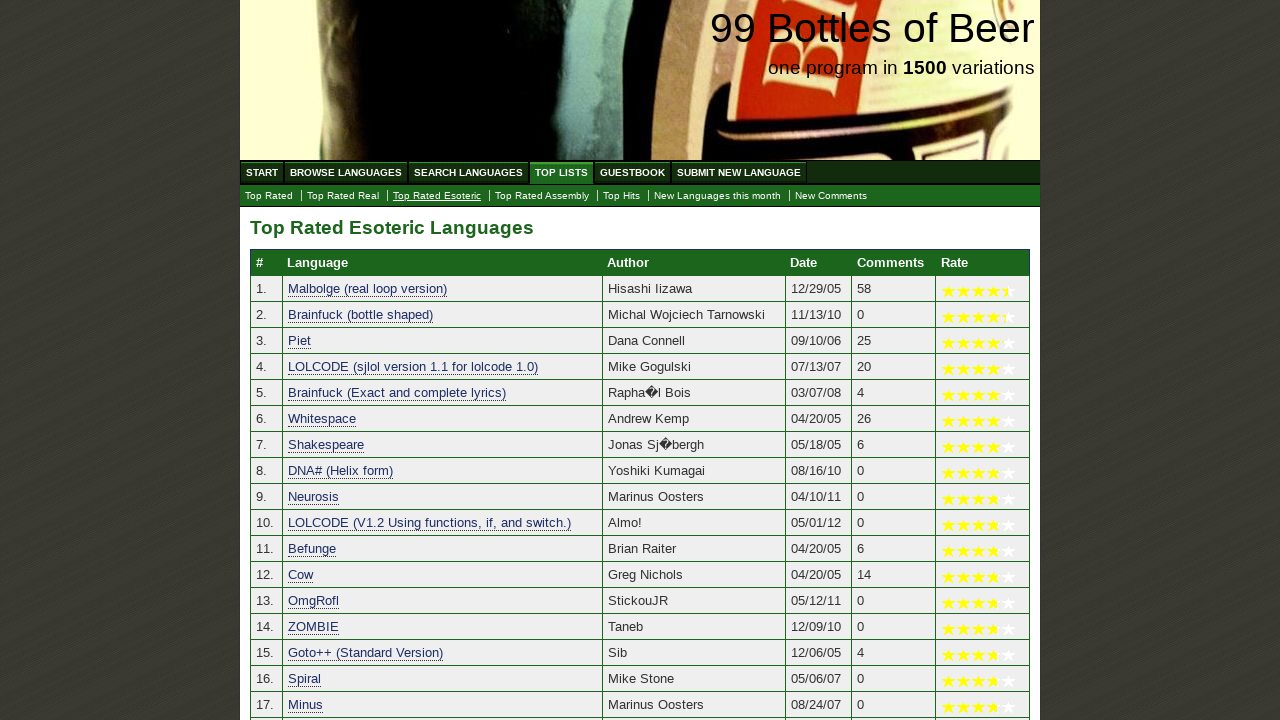

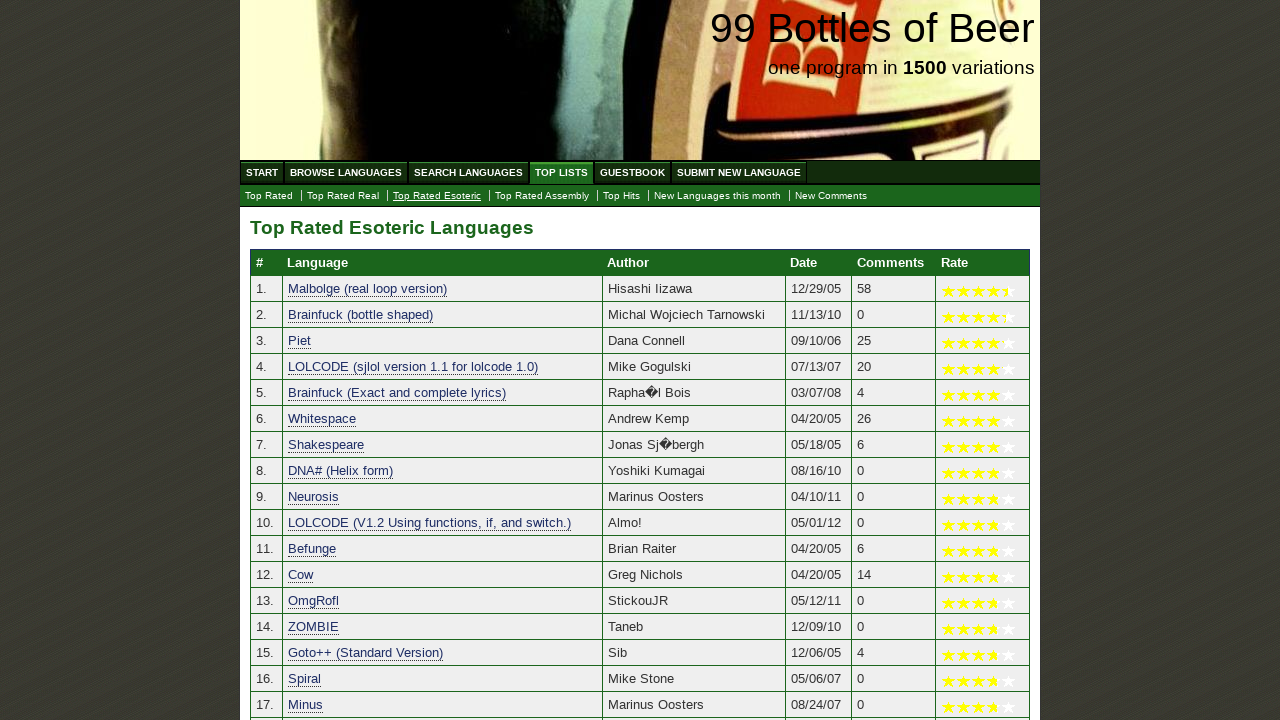